Tests filling the first name field on a practice form with a generated name and verifies the input value.

Starting URL: https://demoqa.com/automation-practice-form

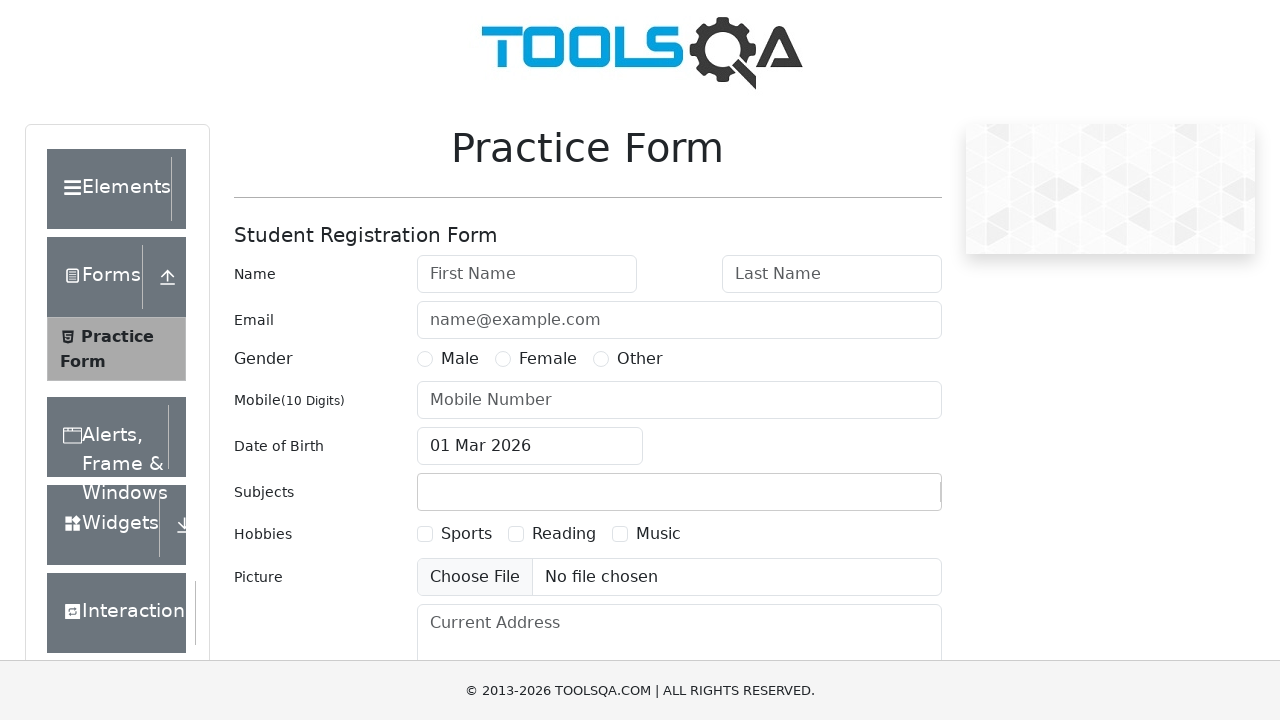

Filled first name field with generated name 'Marcus Thompson' on #firstName
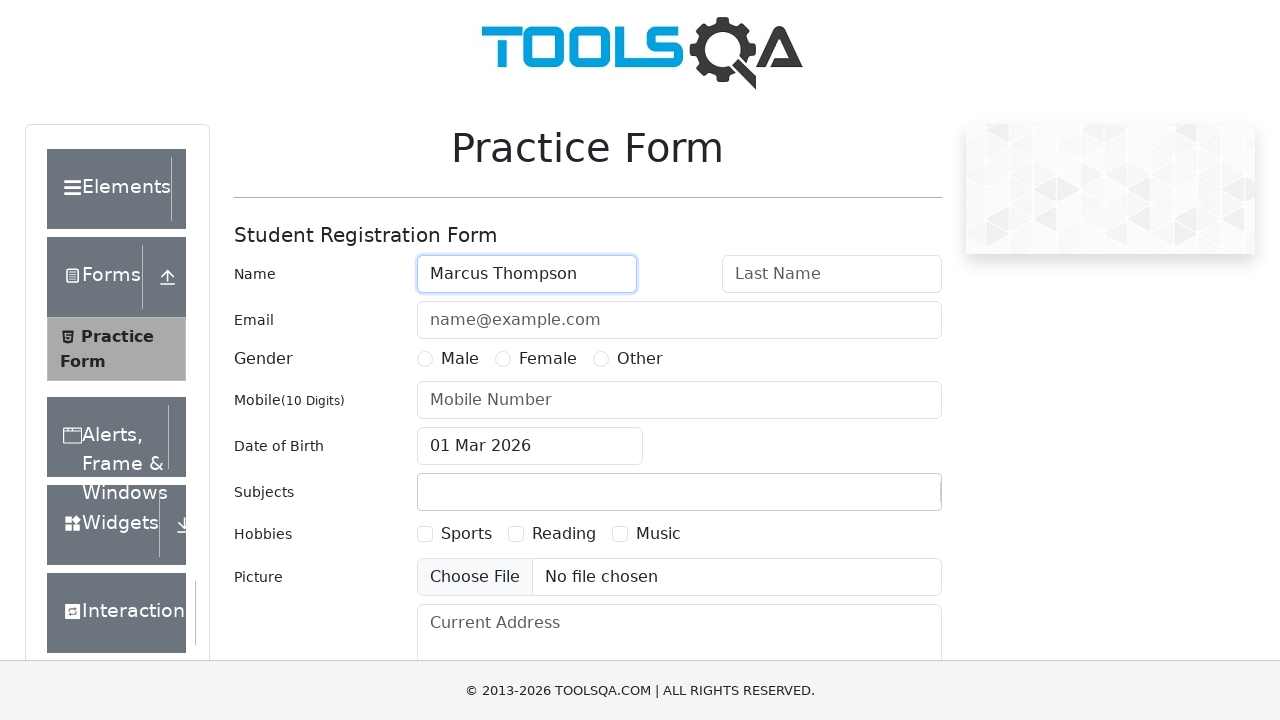

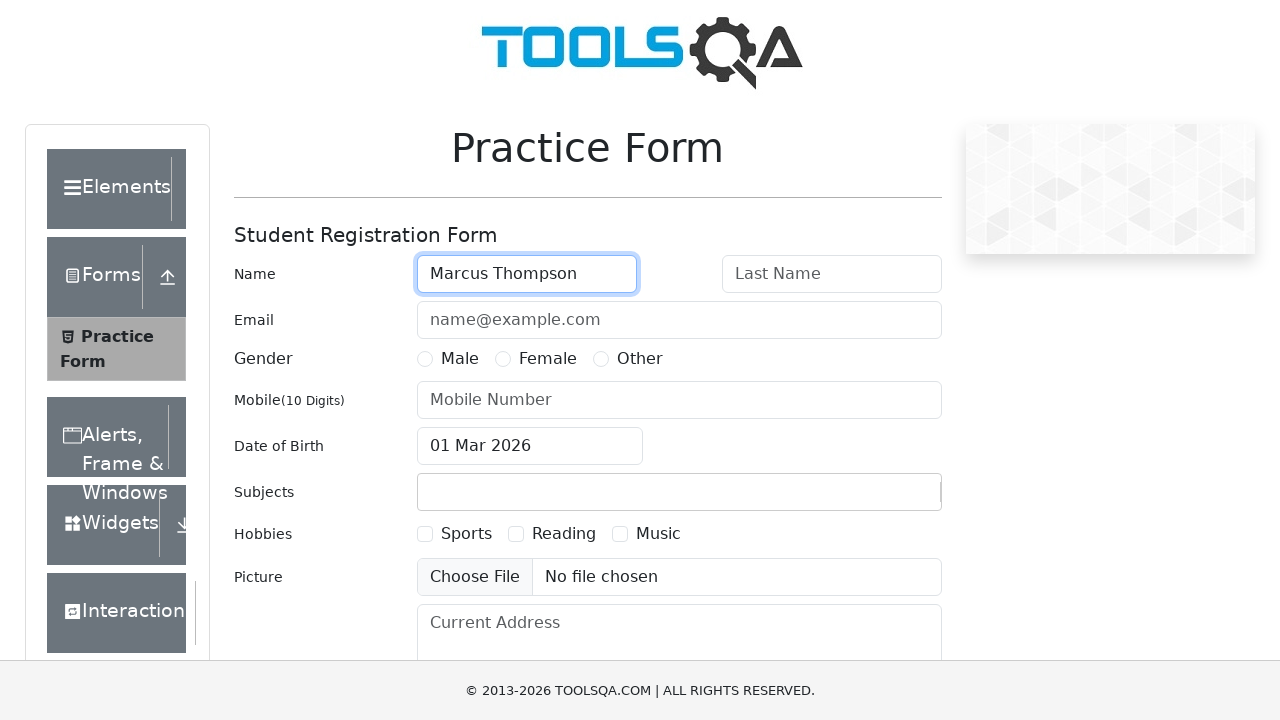